Tests drag and drop functionality by dragging an element and dropping it onto a target area within an iframe

Starting URL: https://jqueryui.com/droppable/

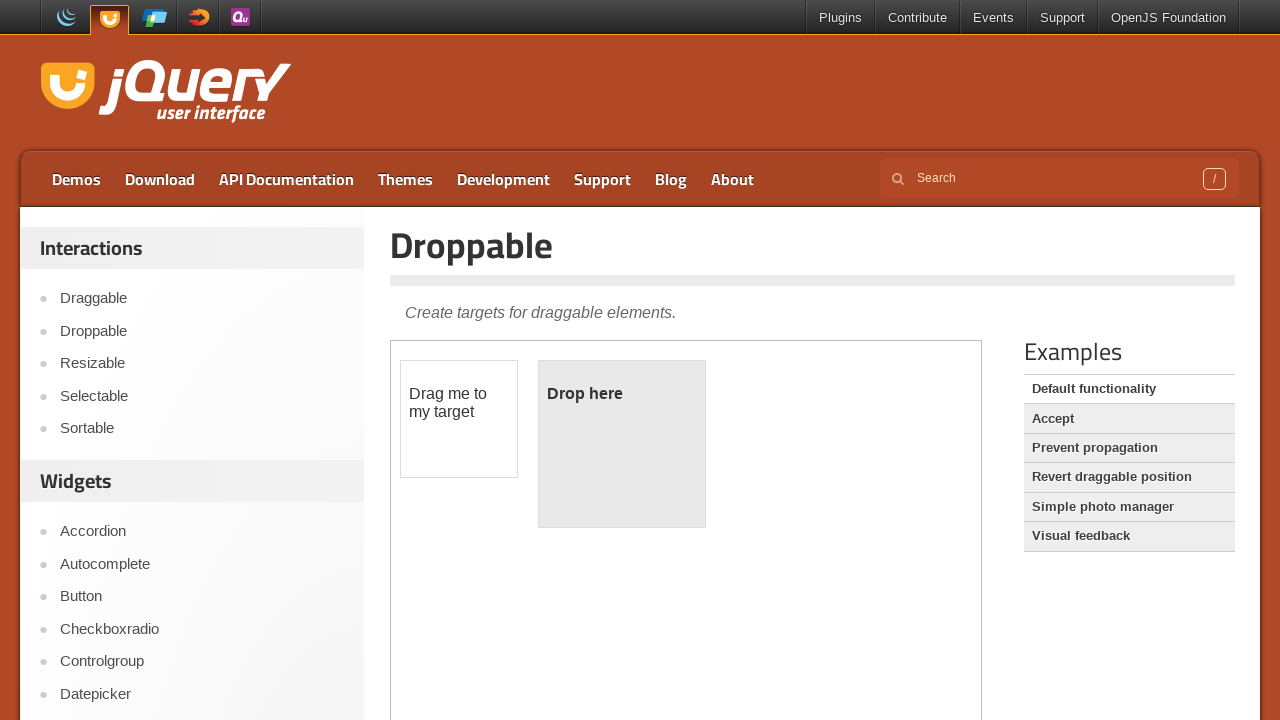

Located the first iframe containing drag and drop elements
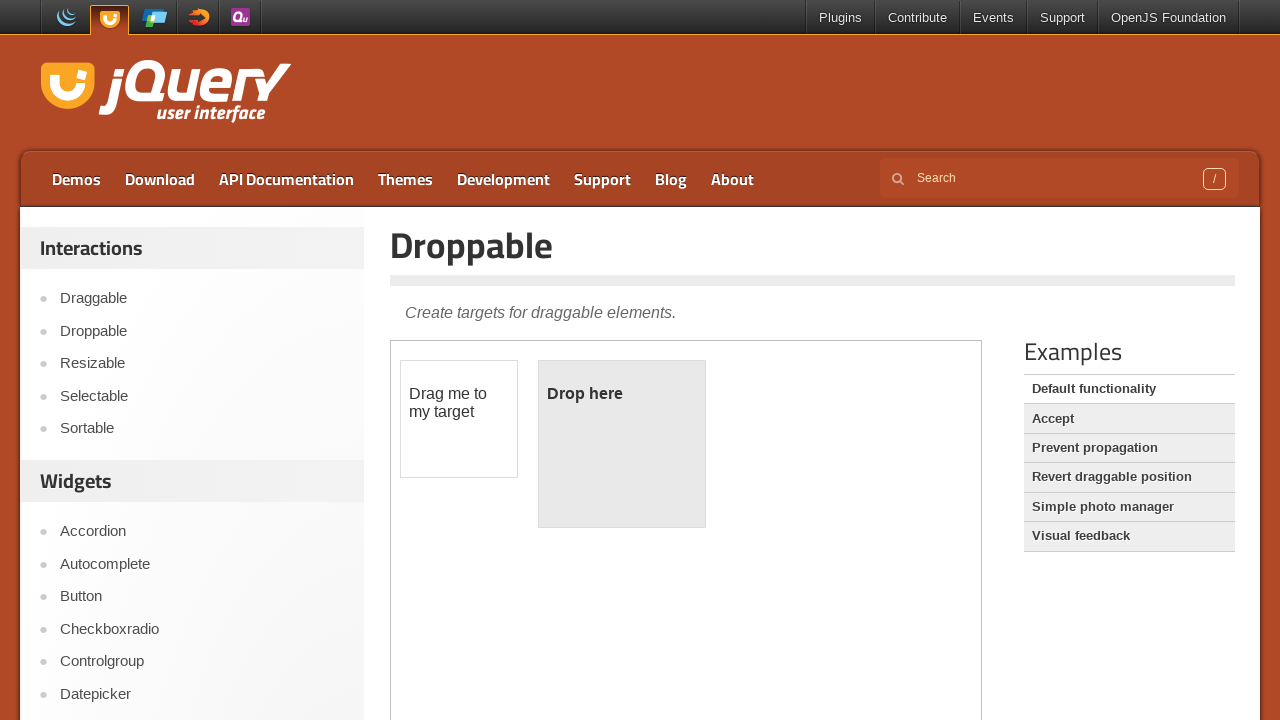

Located the draggable element with id 'draggable'
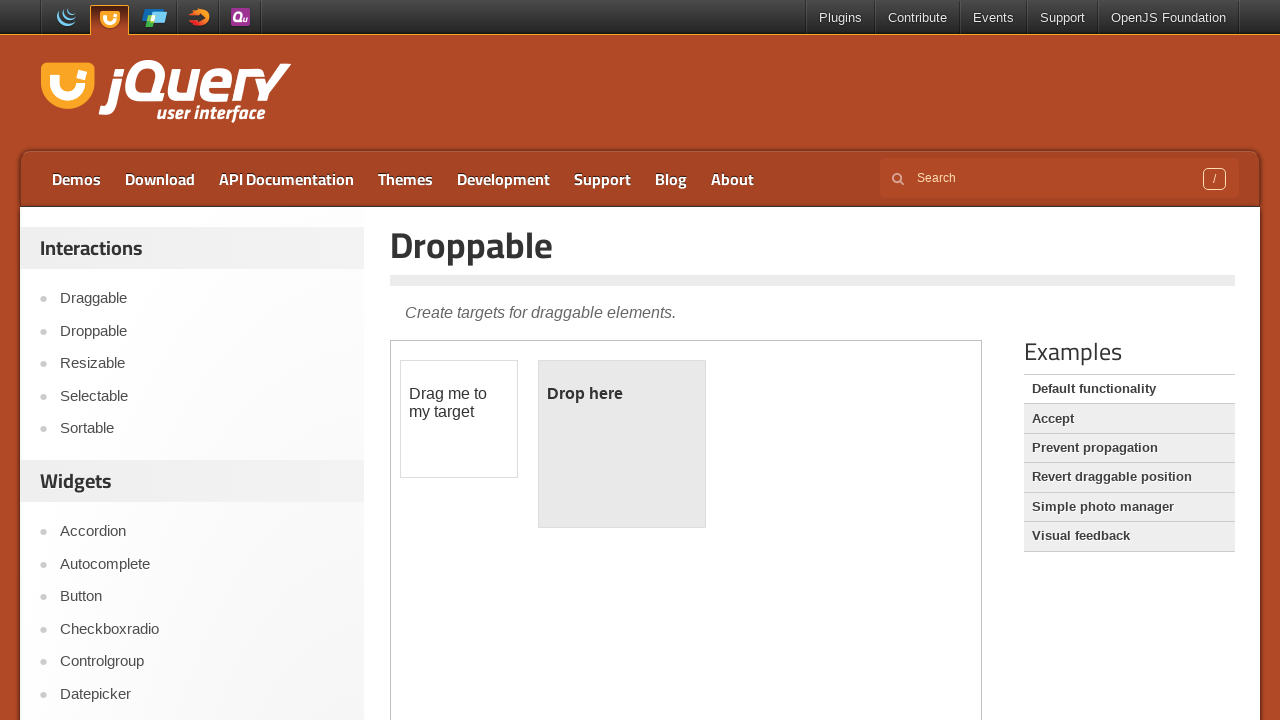

Located the droppable target element with id 'droppable'
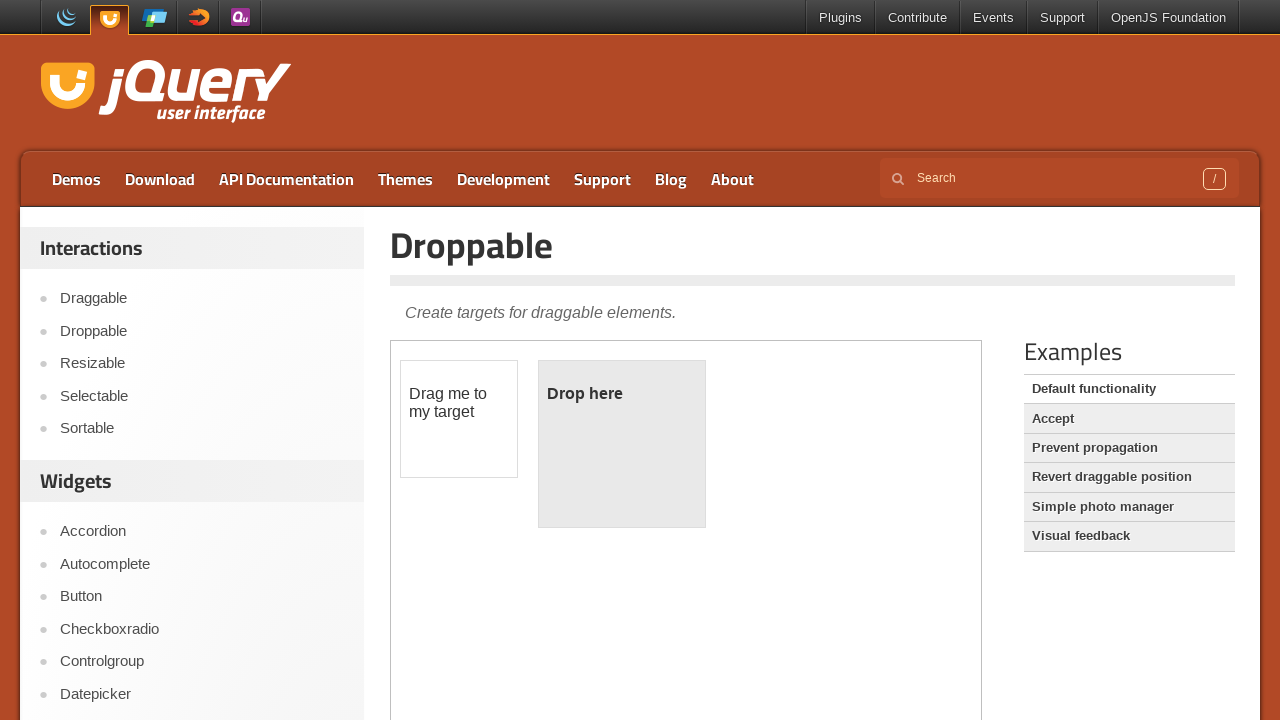

Dragged the draggable element and dropped it onto the droppable target at (622, 444)
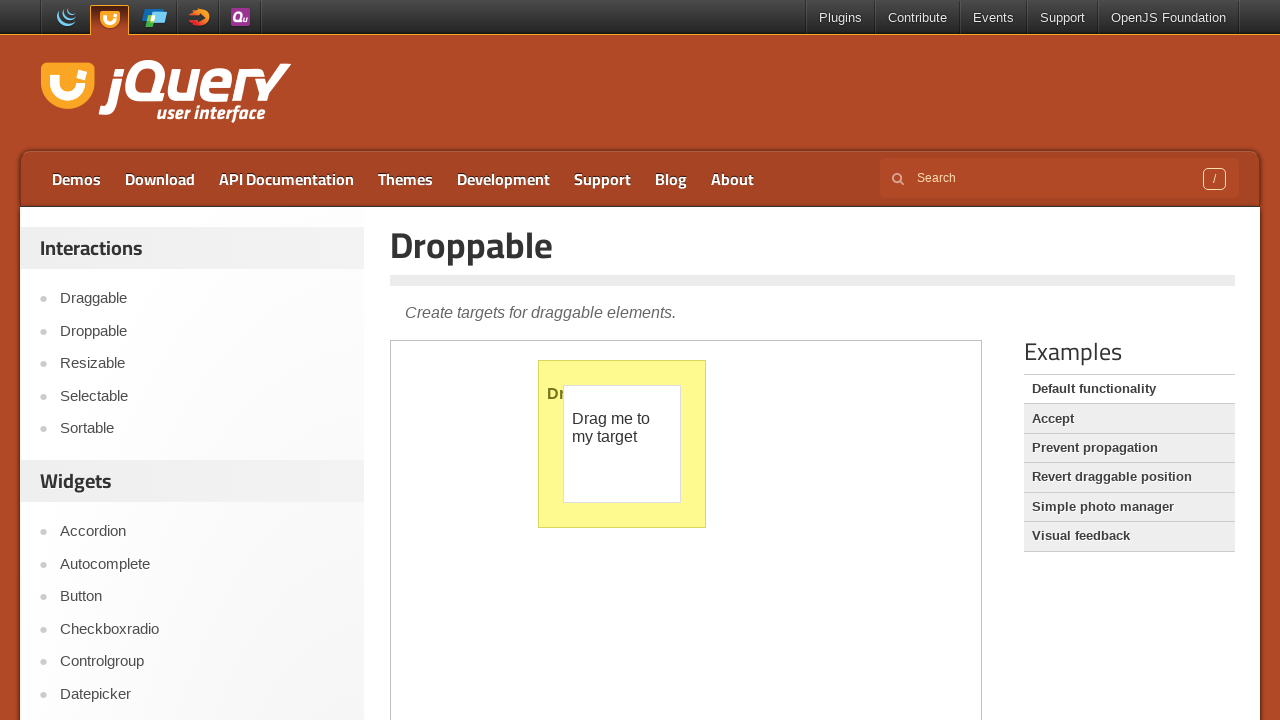

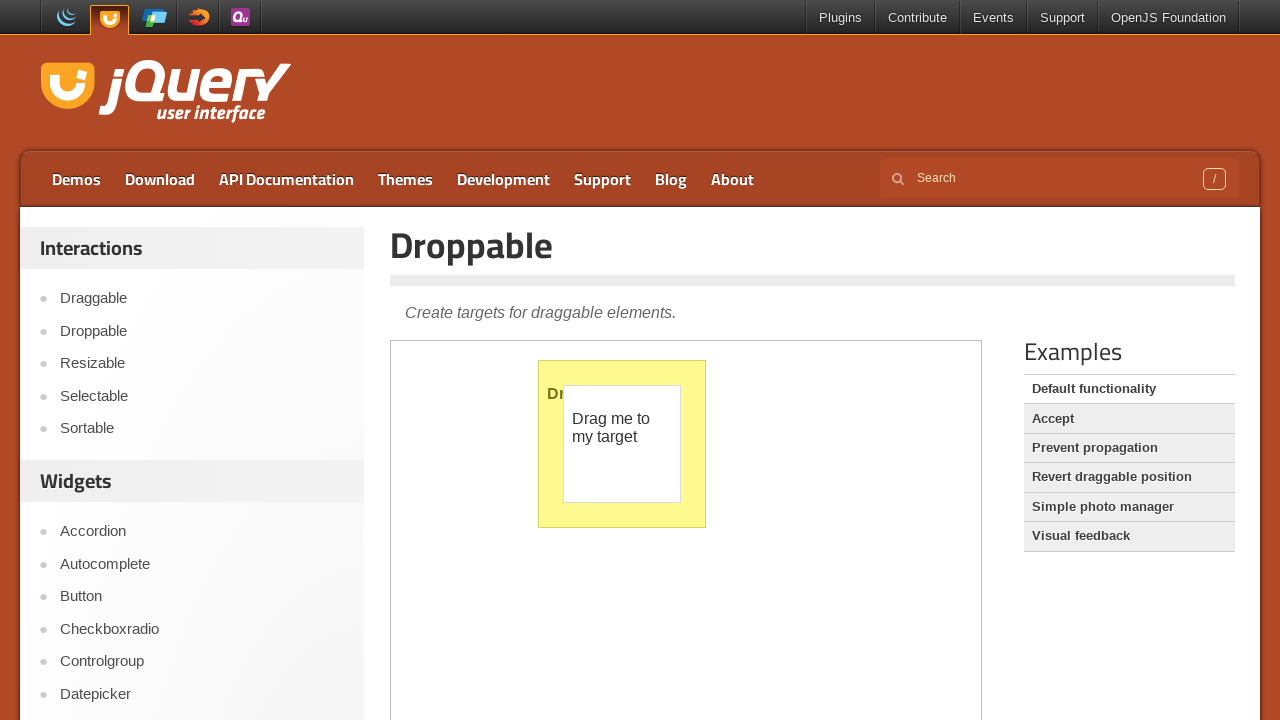